Tests form page interaction by hovering over and clicking a submit button

Starting URL: https://formy-project.herokuapp.com/form

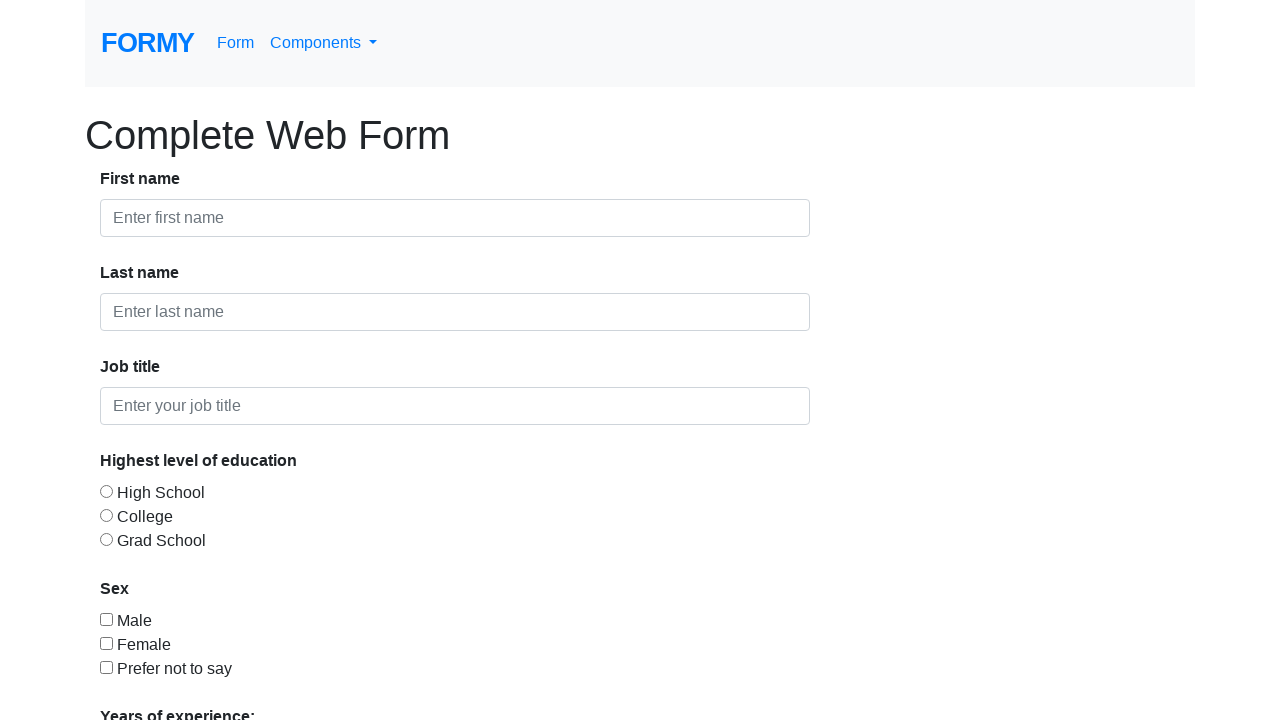

Located the submit button element
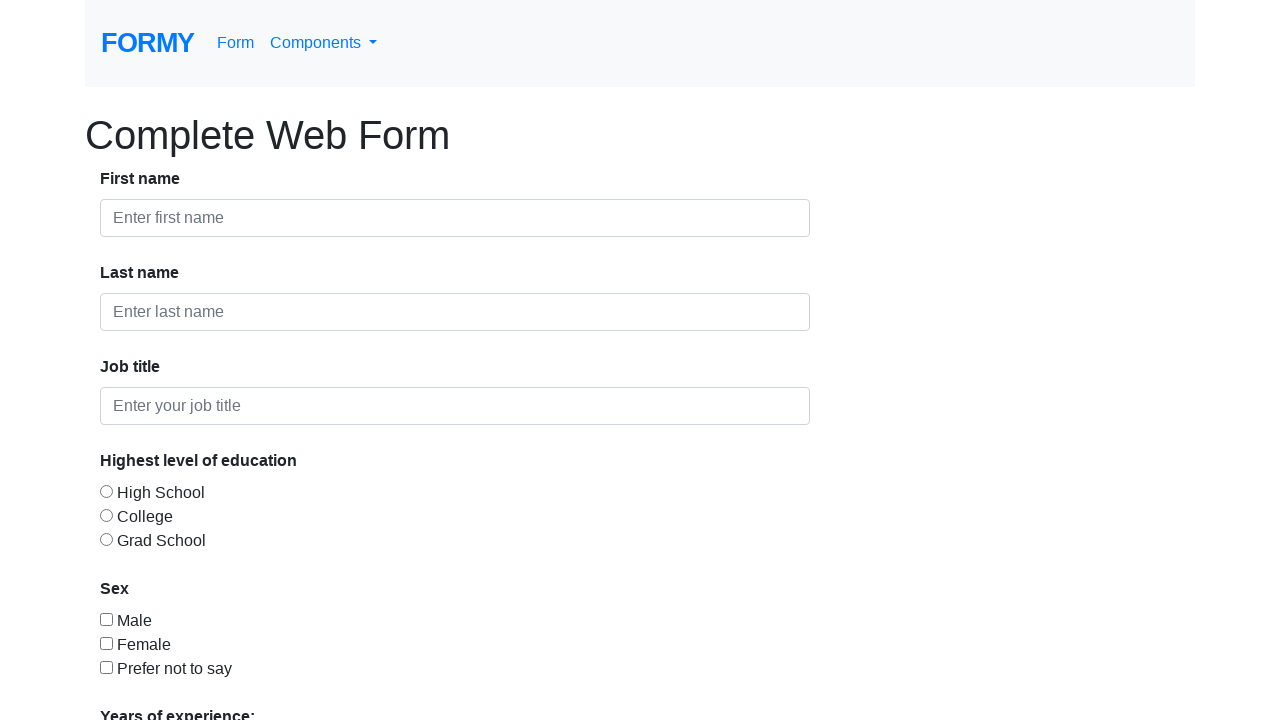

Hovered over the submit button at (148, 680) on xpath=/html/body/div/form/div/div[8]/a
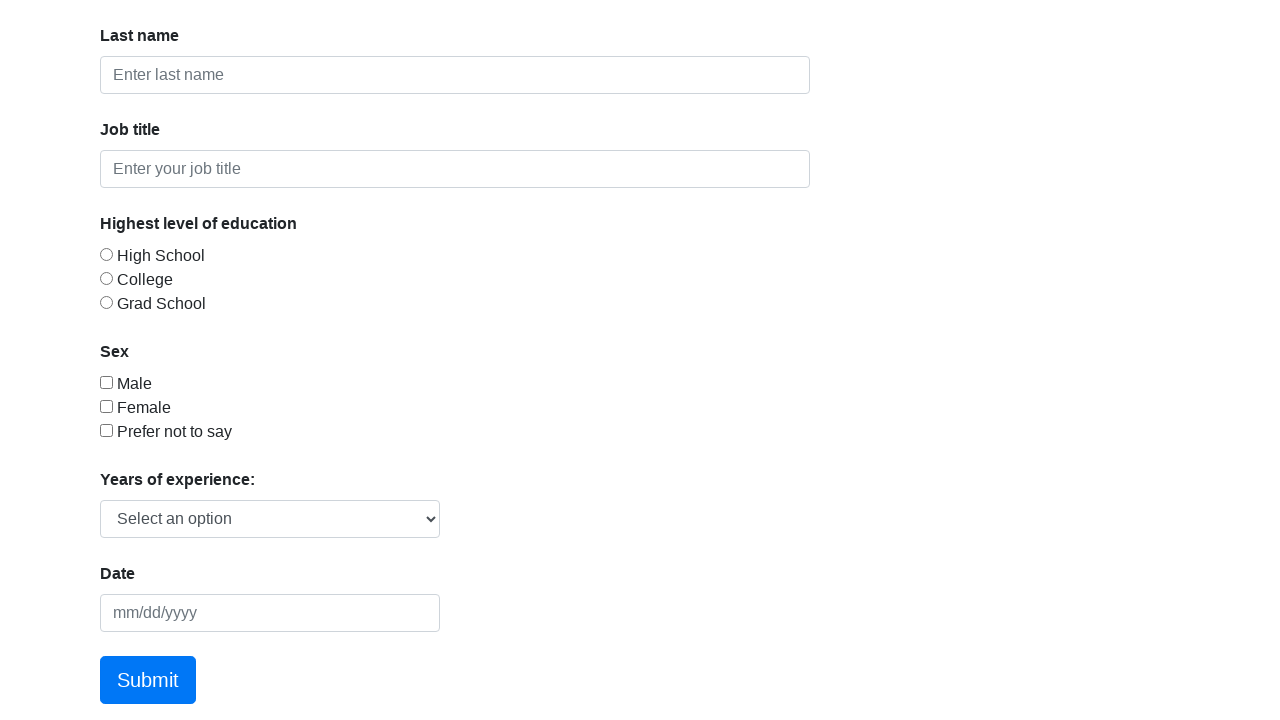

Clicked the submit button at (148, 680) on xpath=/html/body/div/form/div/div[8]/a
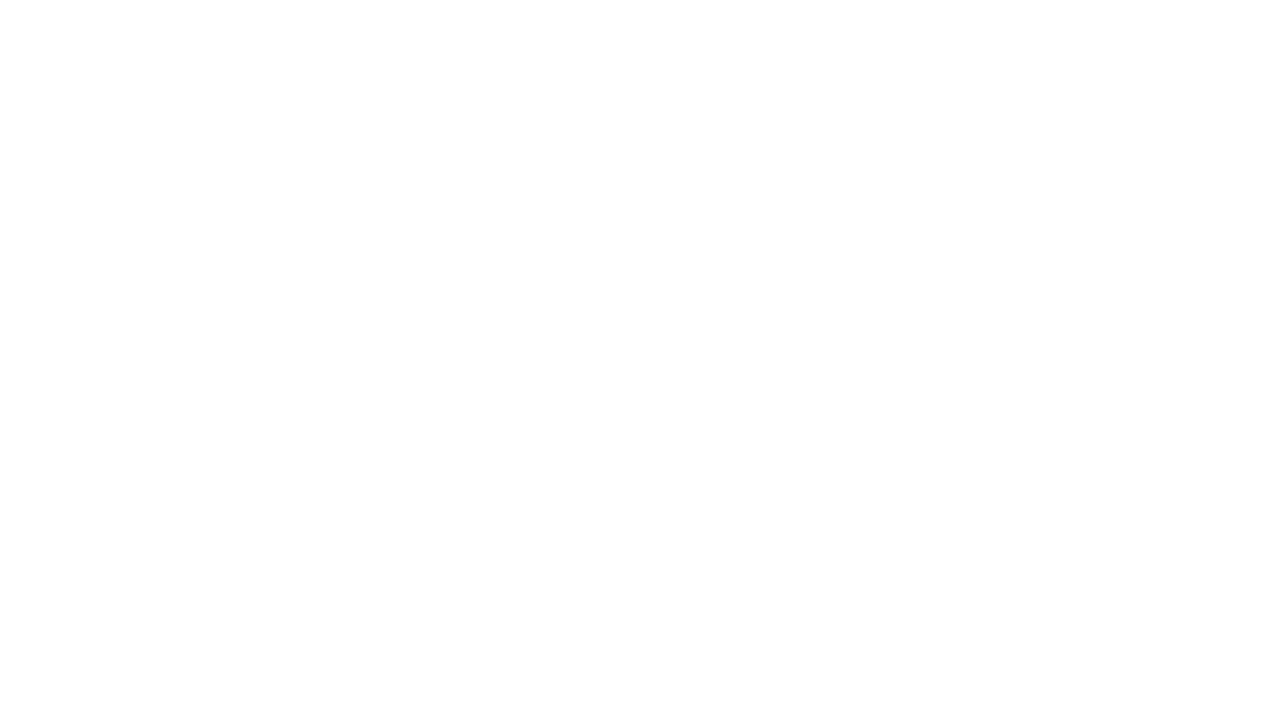

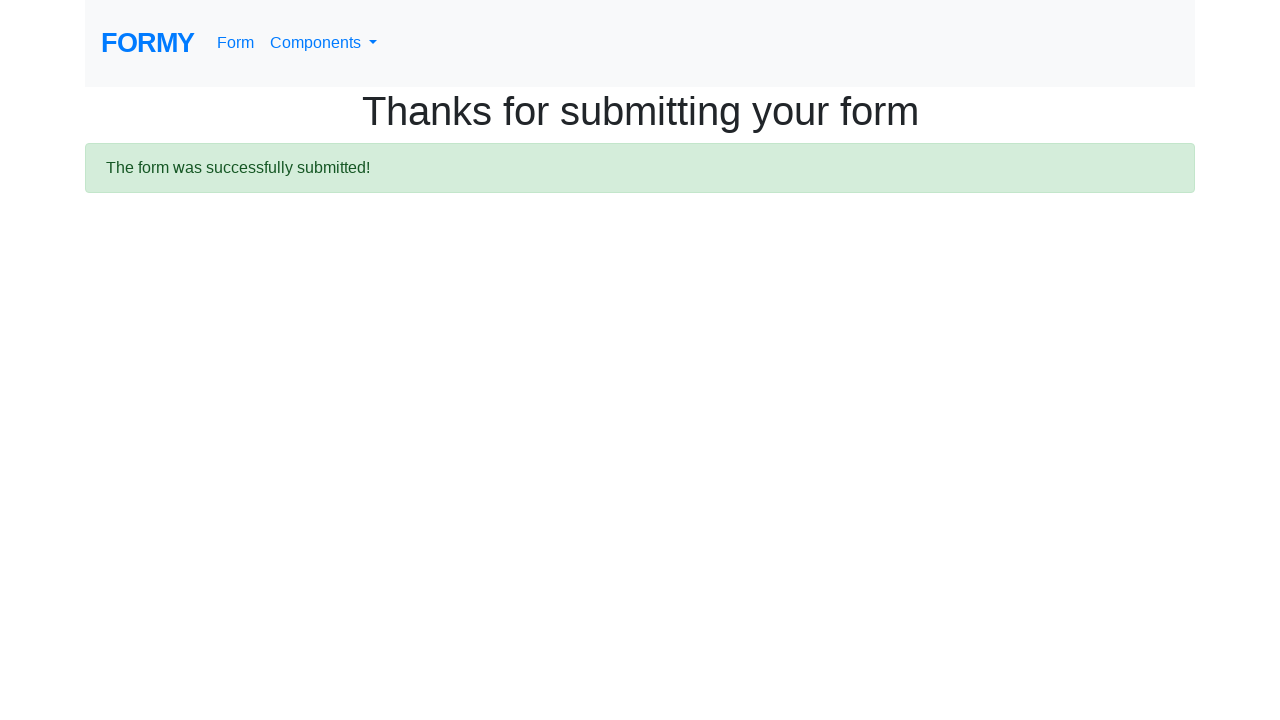